Tests bus ticket booking form by filling source and destination cities and setting a travel date

Starting URL: https://www.abhibus.com/bus-ticket-booking

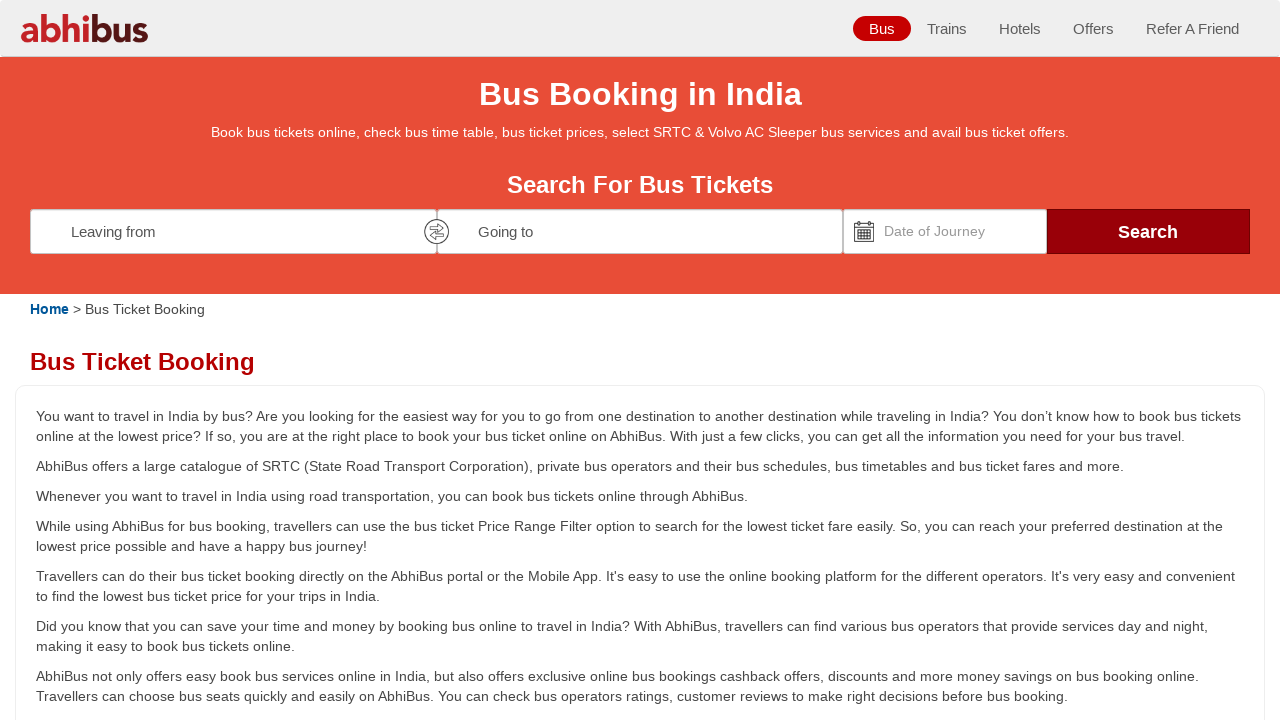

Filled source city field with 'Coimbatore' on #source
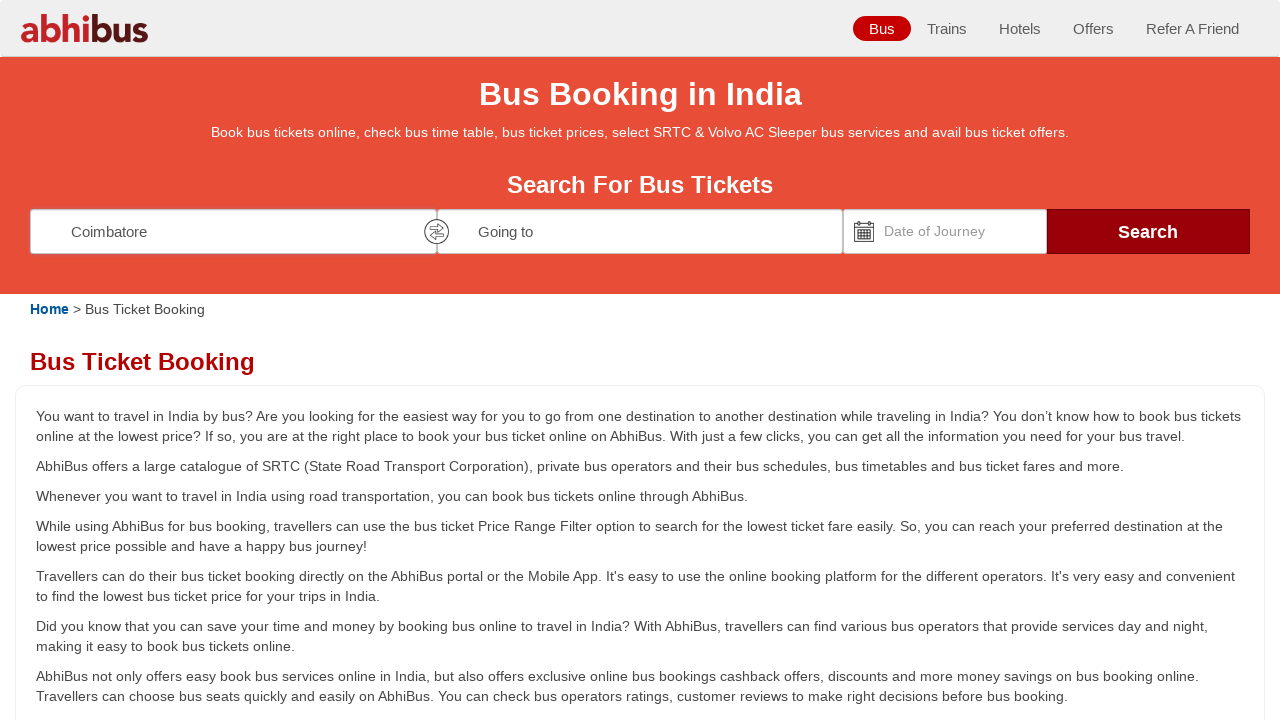

Filled destination city field with 'Bangalore' on #destination
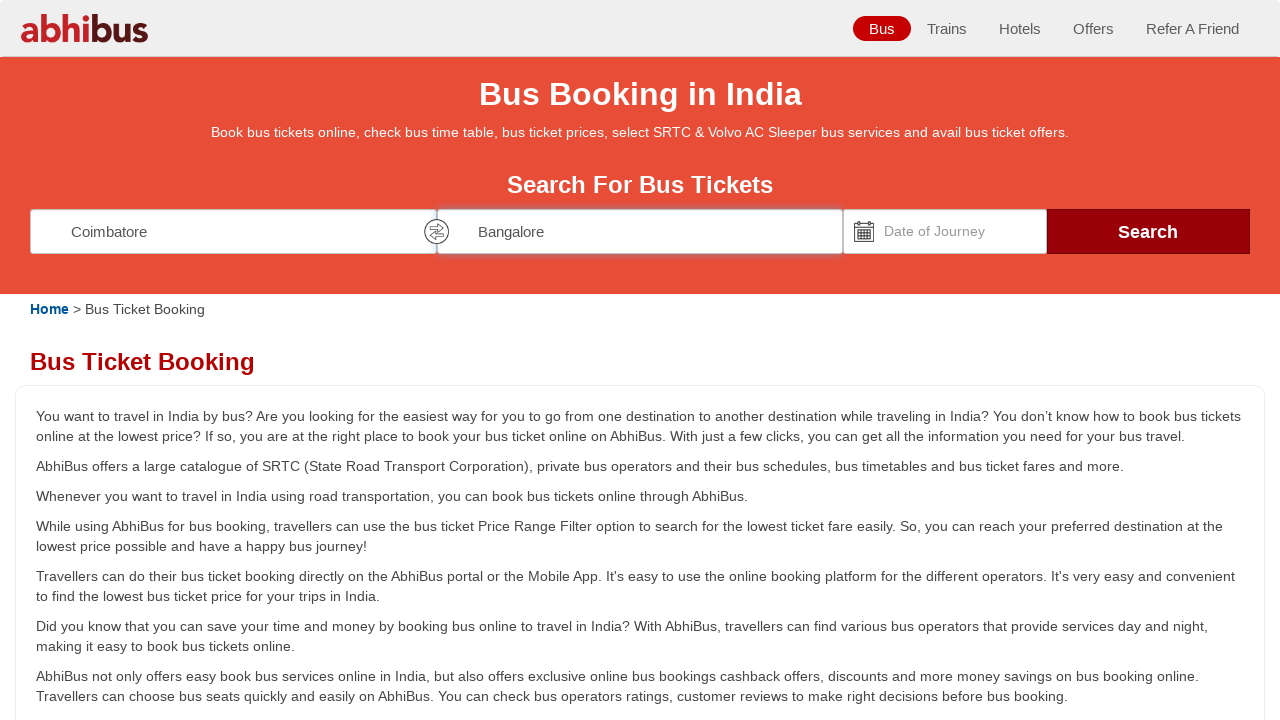

Set travel date to 15/03/2024 using JavaScript
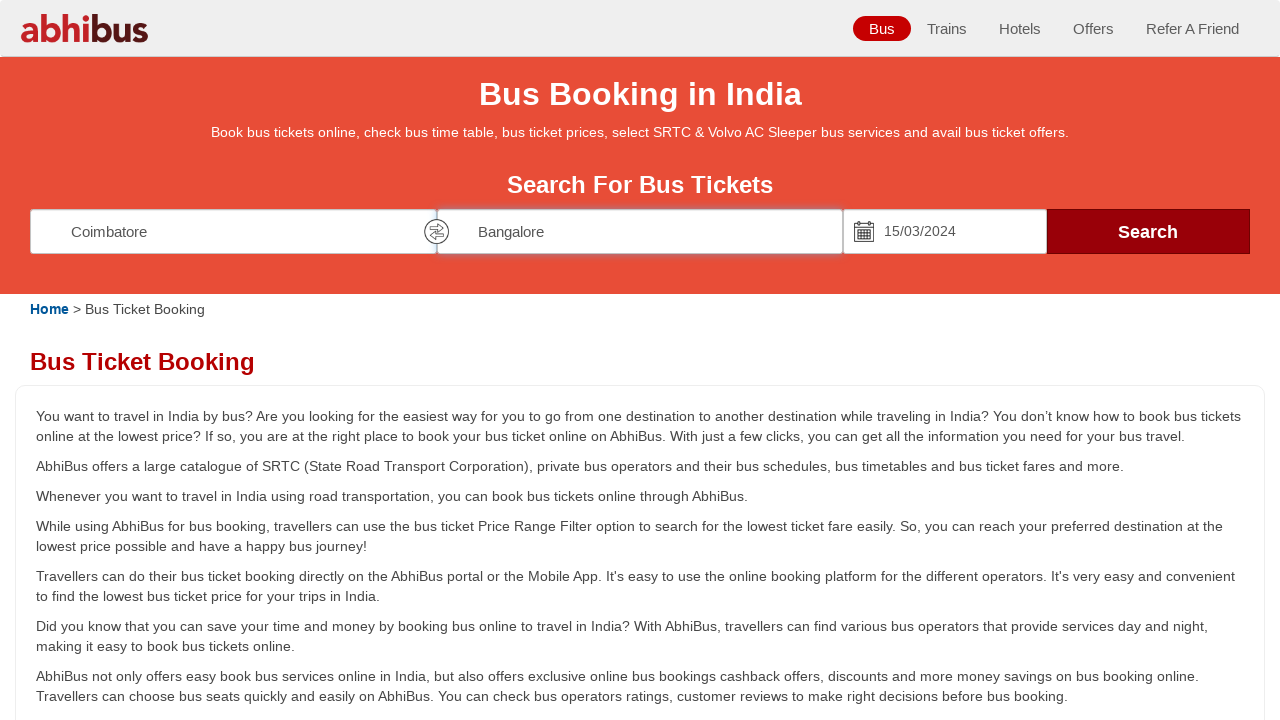

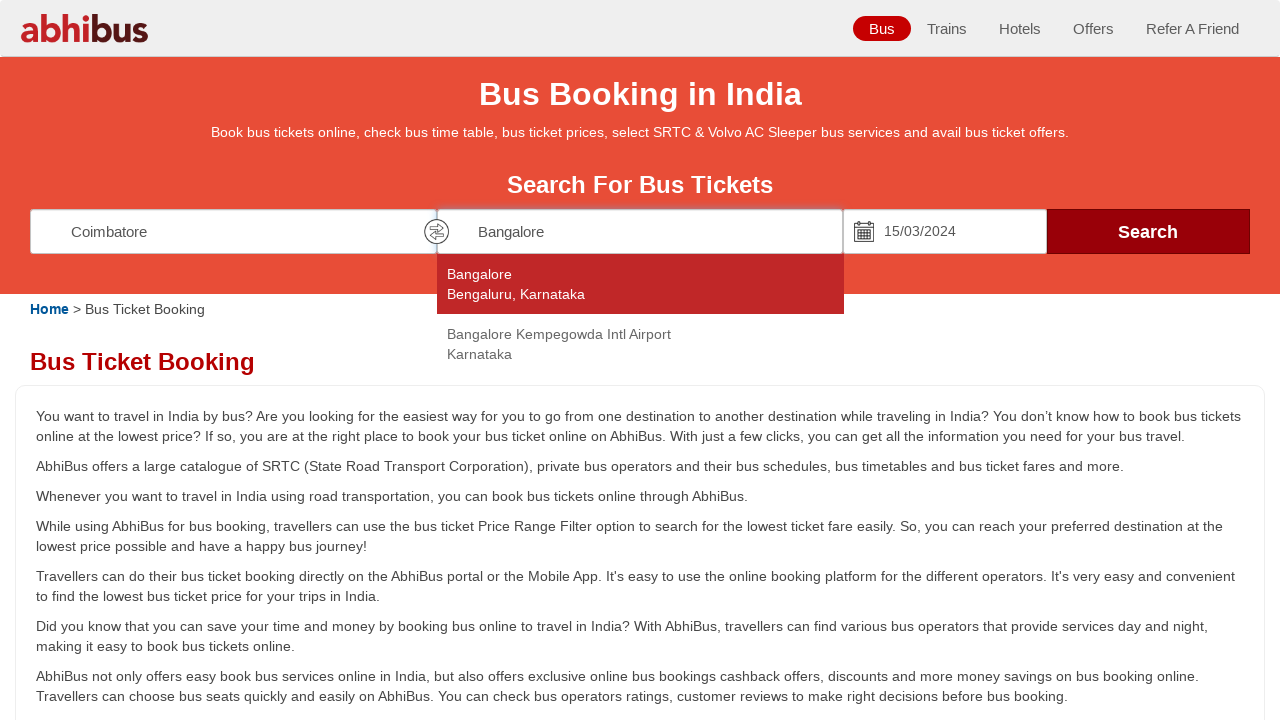